Tests language change functionality by clicking on the Russian language option and verifying the Latvian language option appears

Starting URL: http://ss.com

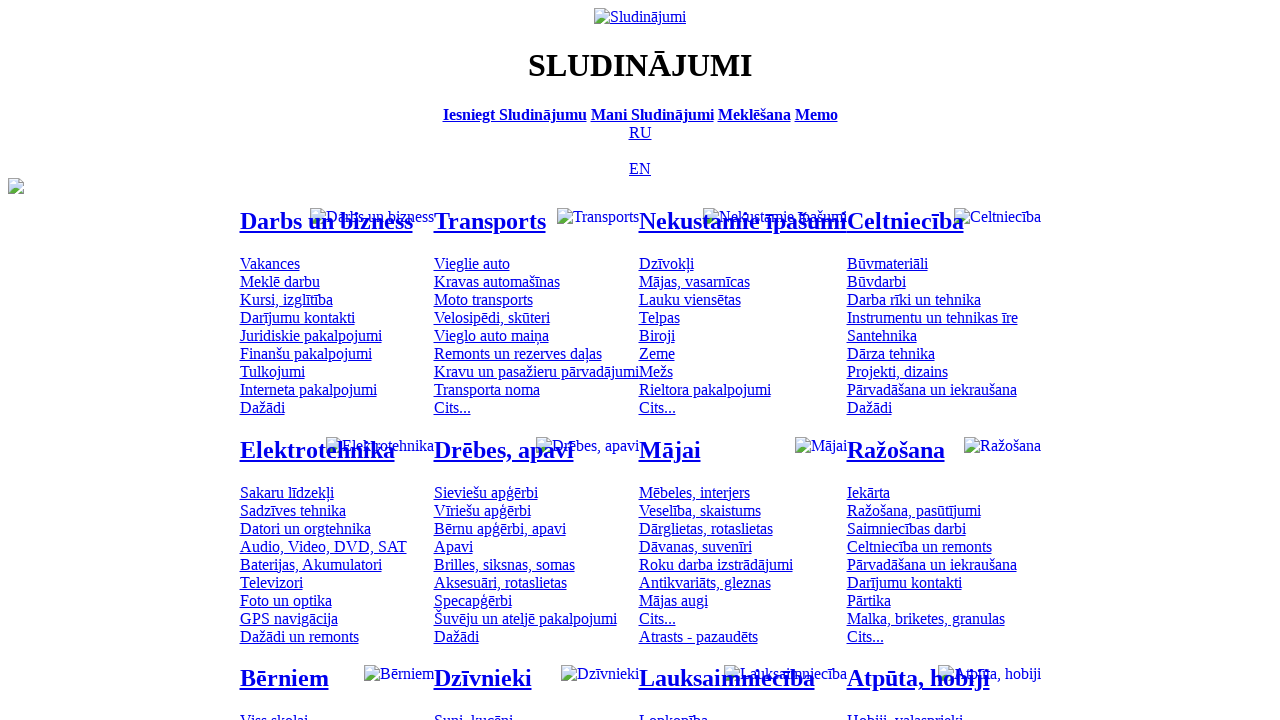

Navigated to http://ss.com
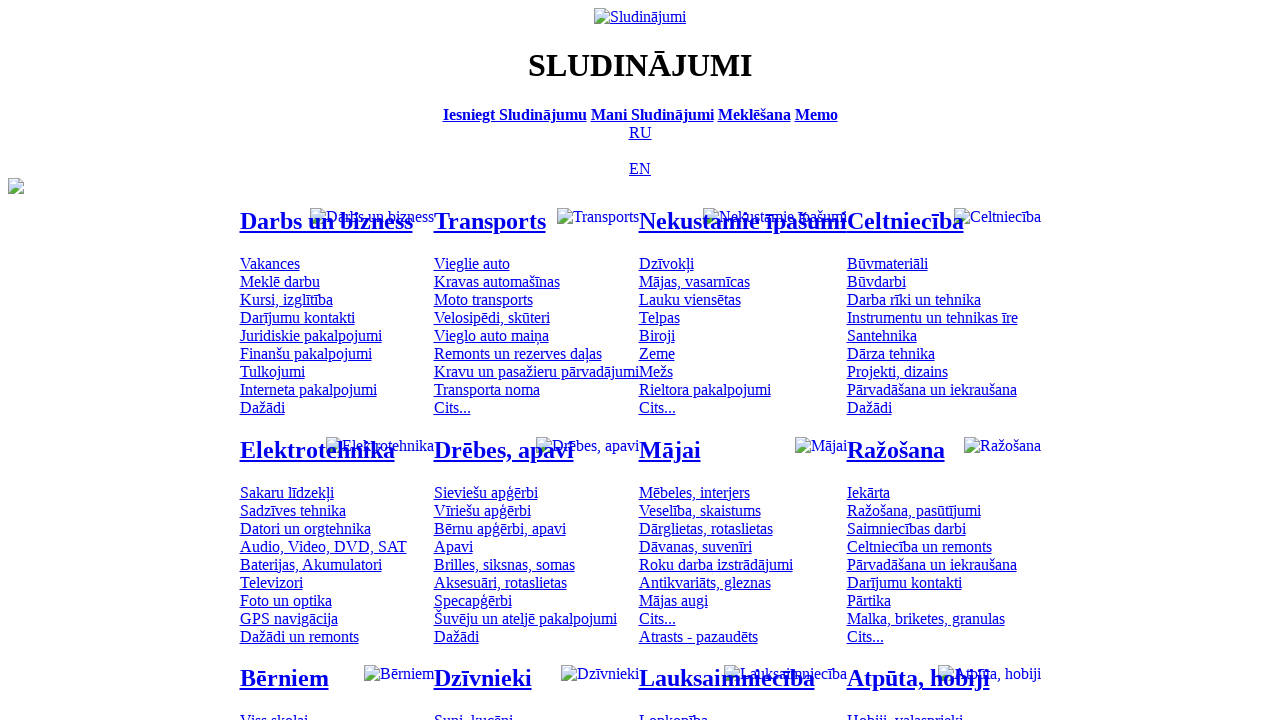

Clicked on Russian language option at (640, 132) on [title='По-русски']
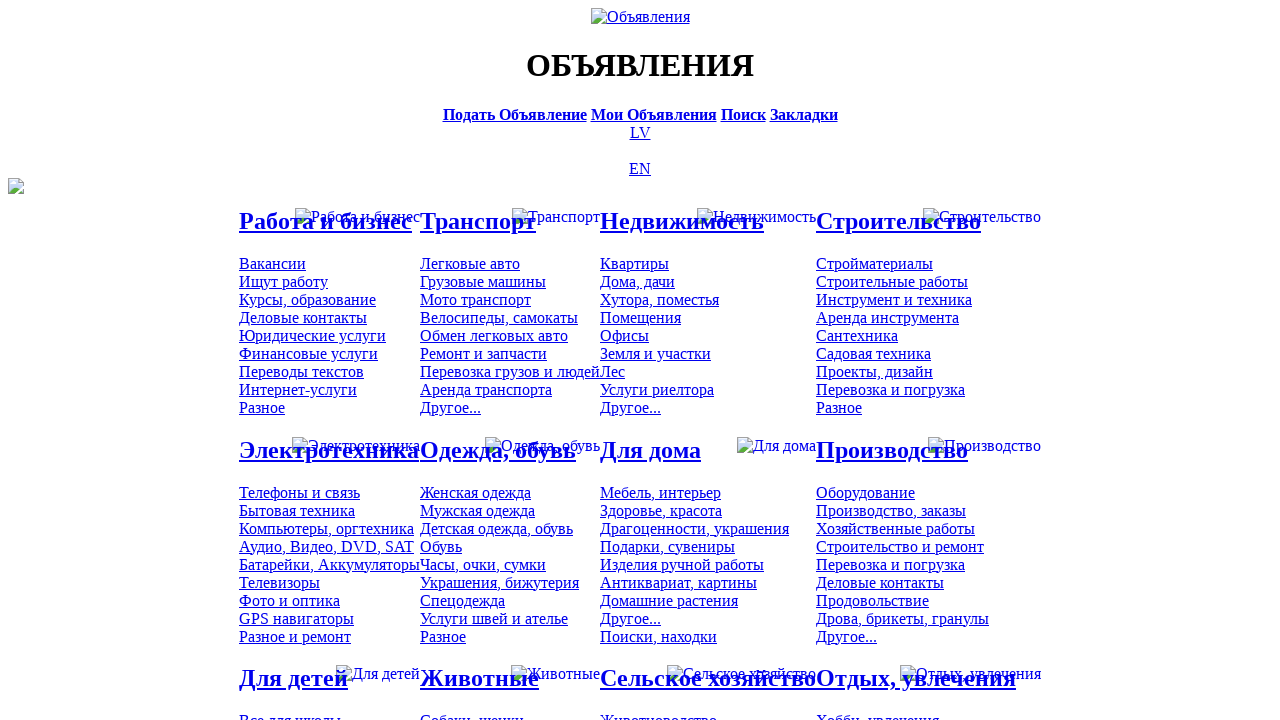

Verified Latvian language option is displayed
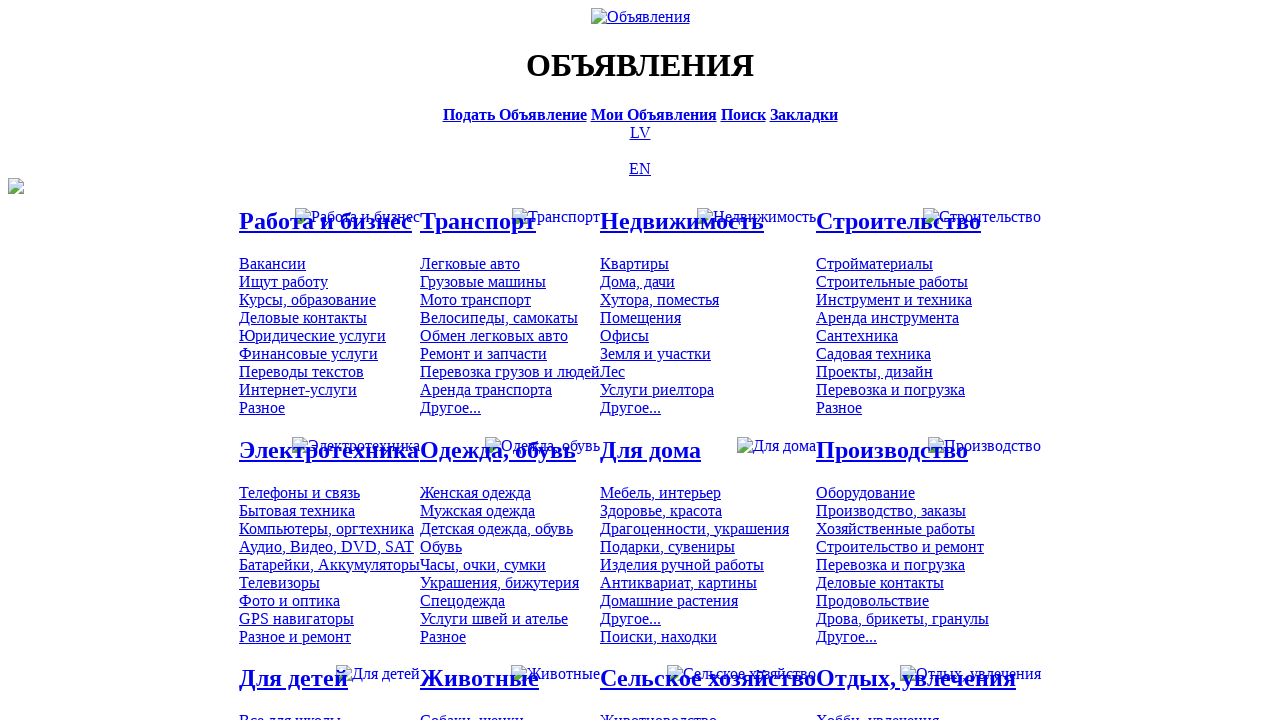

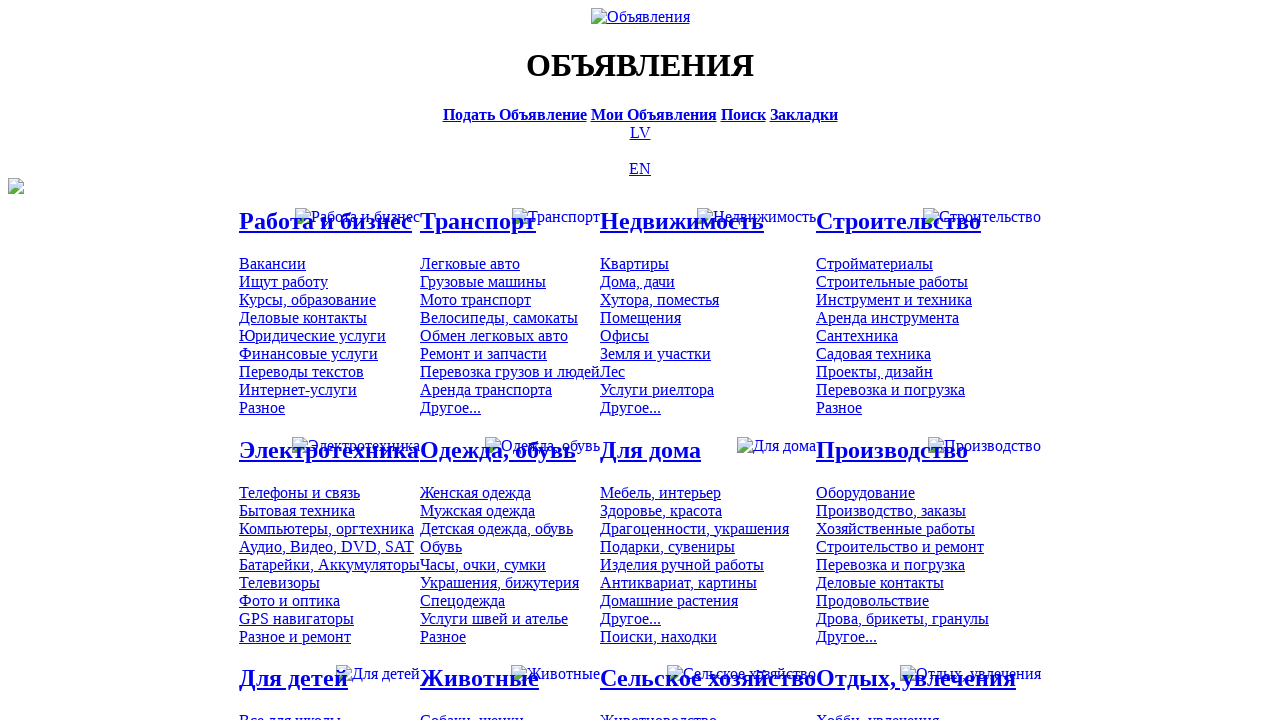